Tests different mouse input events (single click, double click, and right-click/context click) on a training page and verifies the active element text changes after each action.

Starting URL: https://v1.training-support.net/selenium/input-events

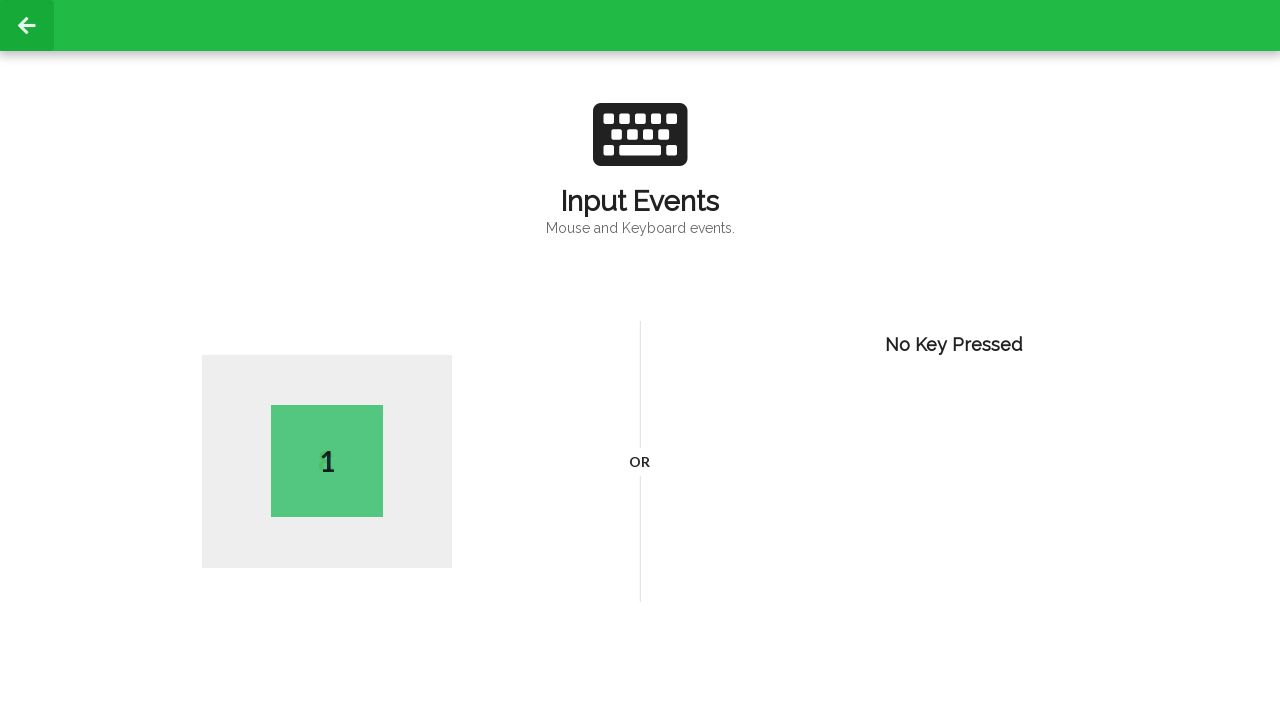

Performed single click at coordinates (100, 100) at (100, 100)
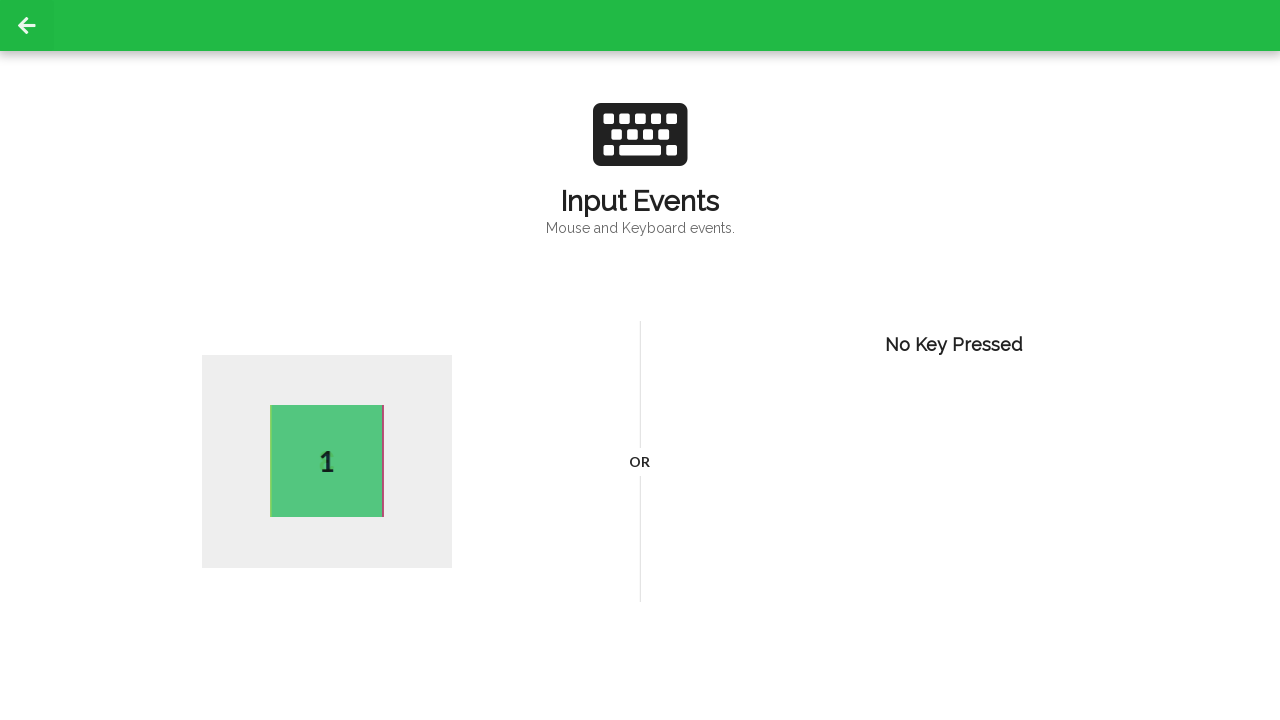

Waited 1000ms for single click action to complete
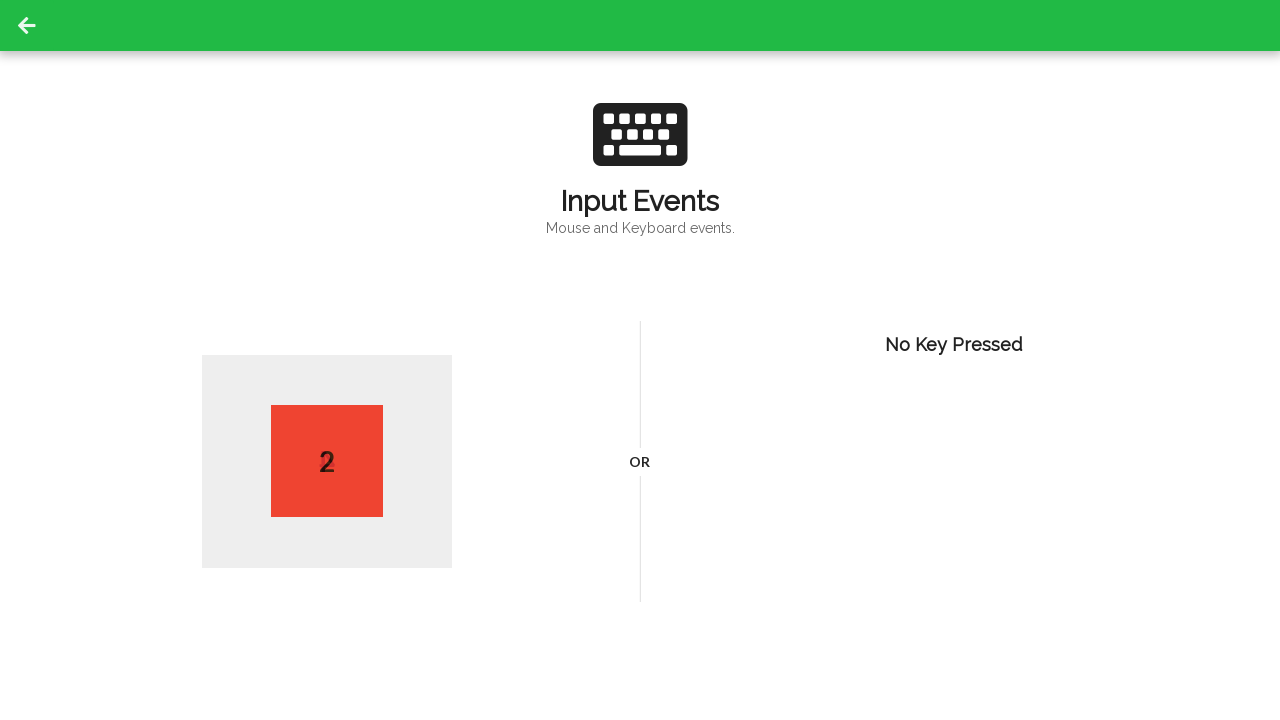

Located active element after single click
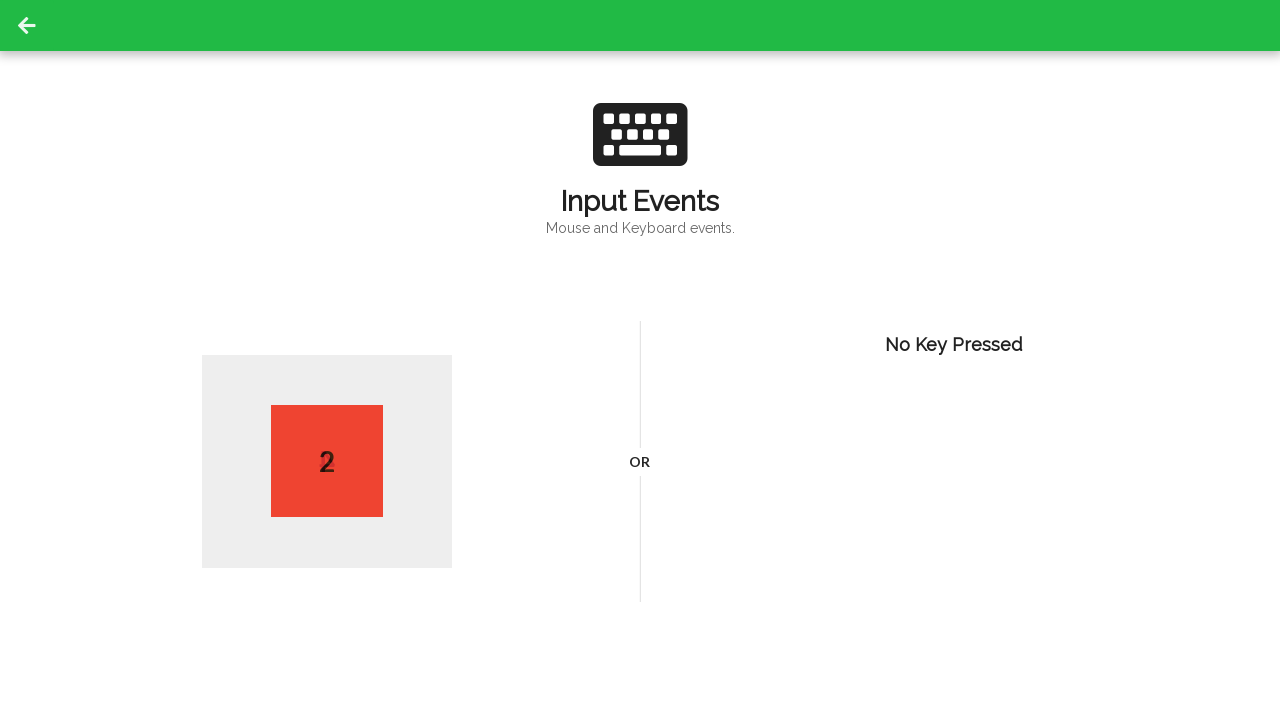

Active element appeared after single click
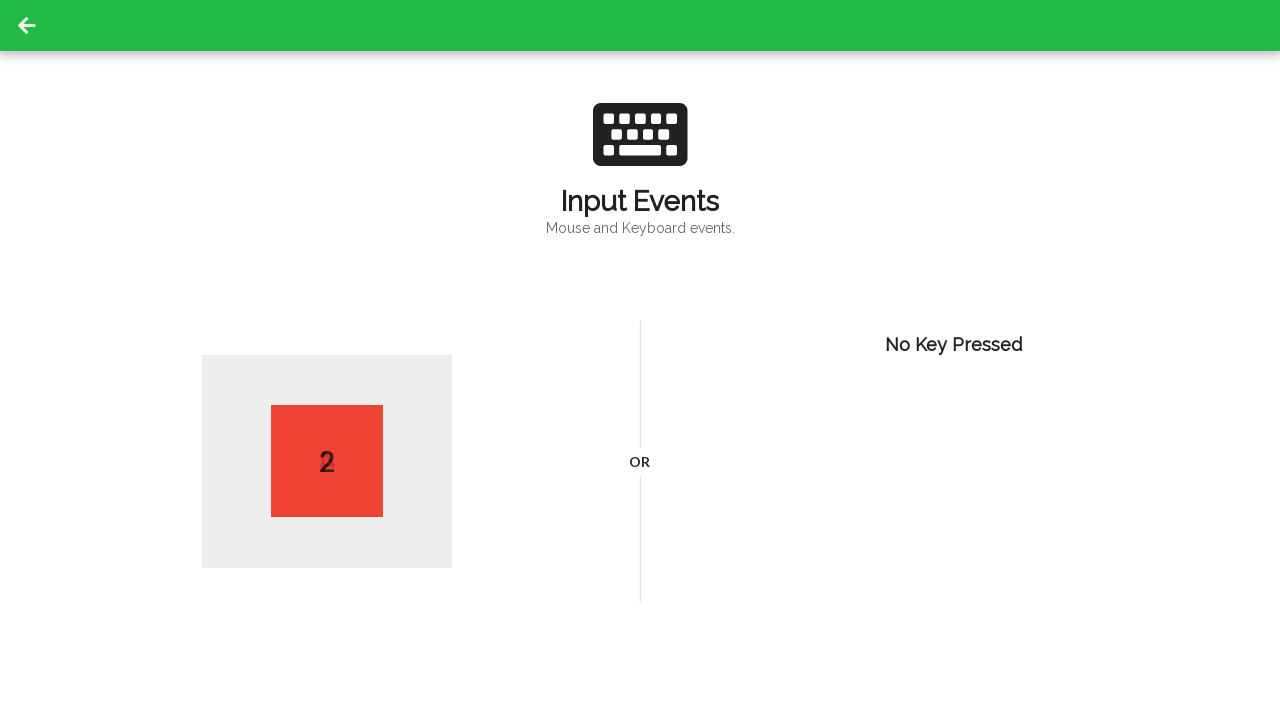

Performed double click at coordinates (100, 100)
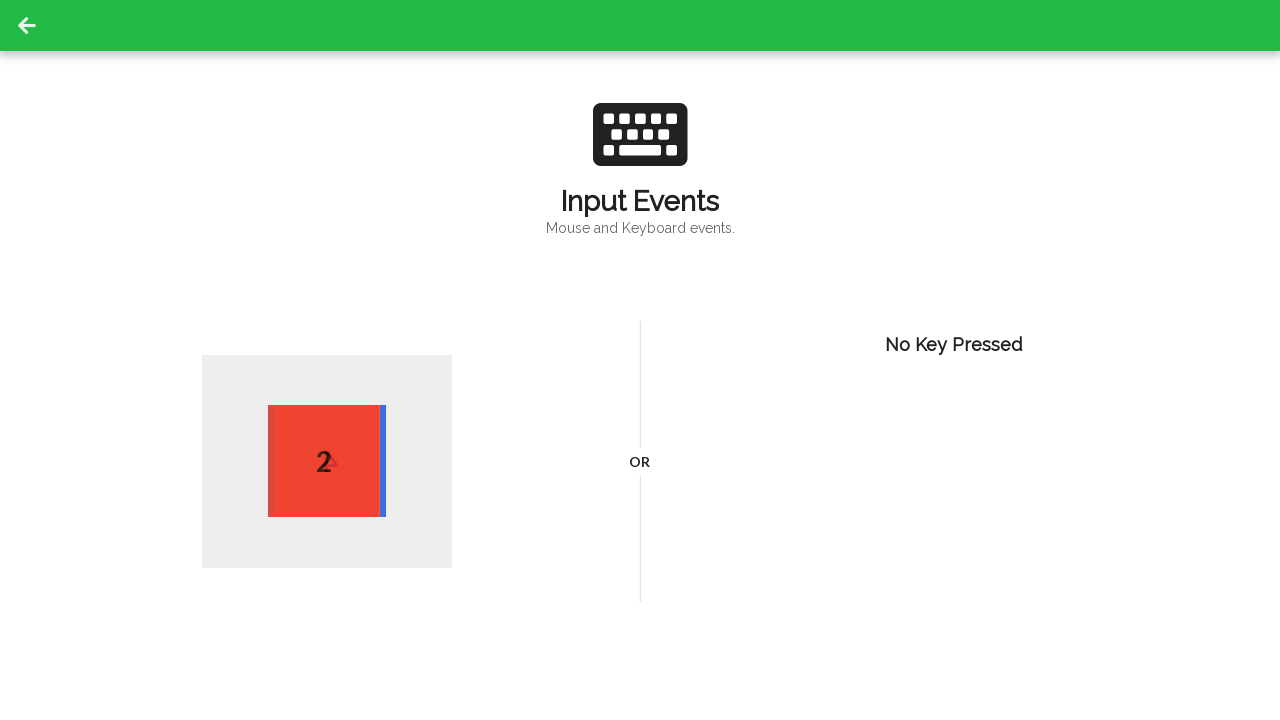

Waited 1000ms for double click action to complete
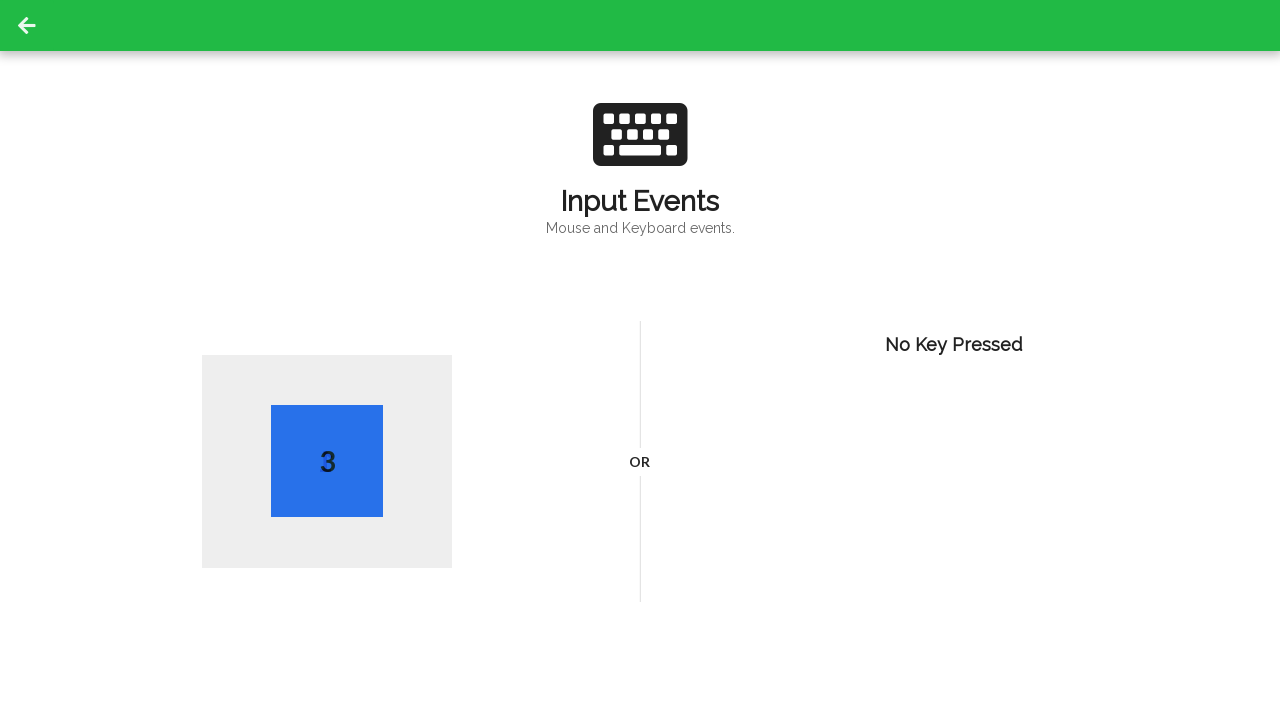

Located active element after double click
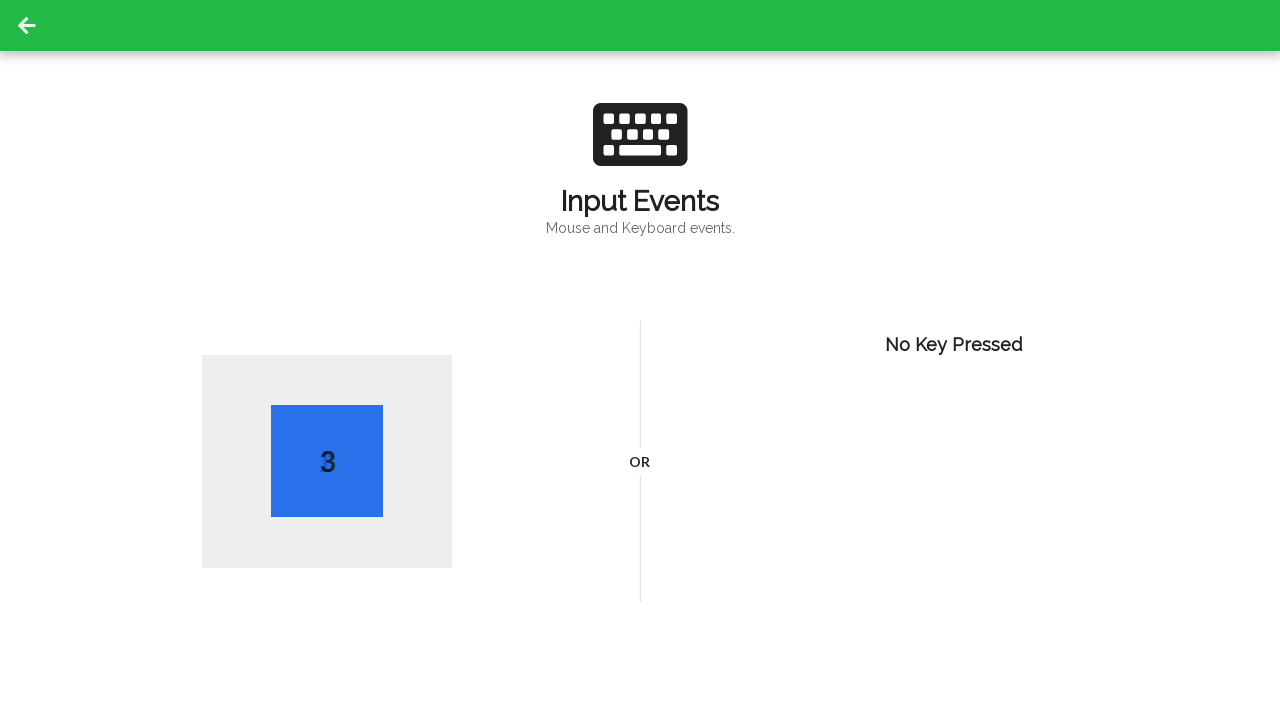

Active element appeared after double click
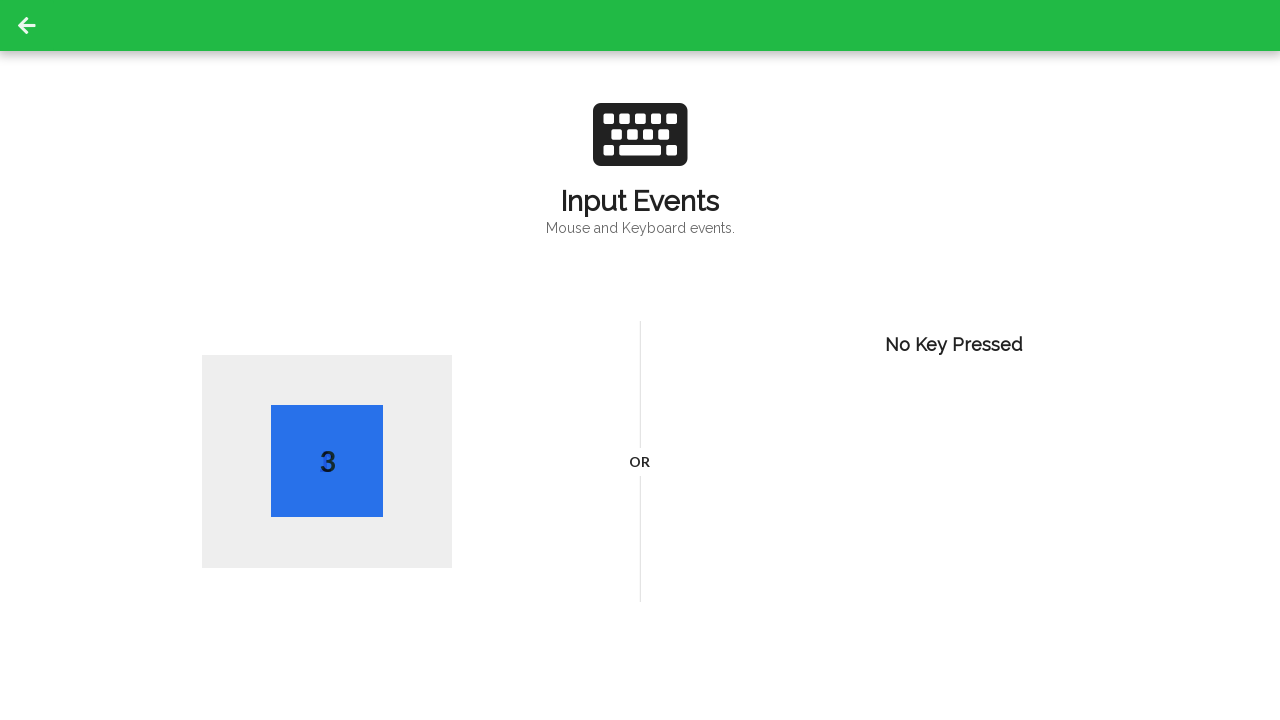

Performed right-click (context click) at coordinates (100, 100) at (100, 100)
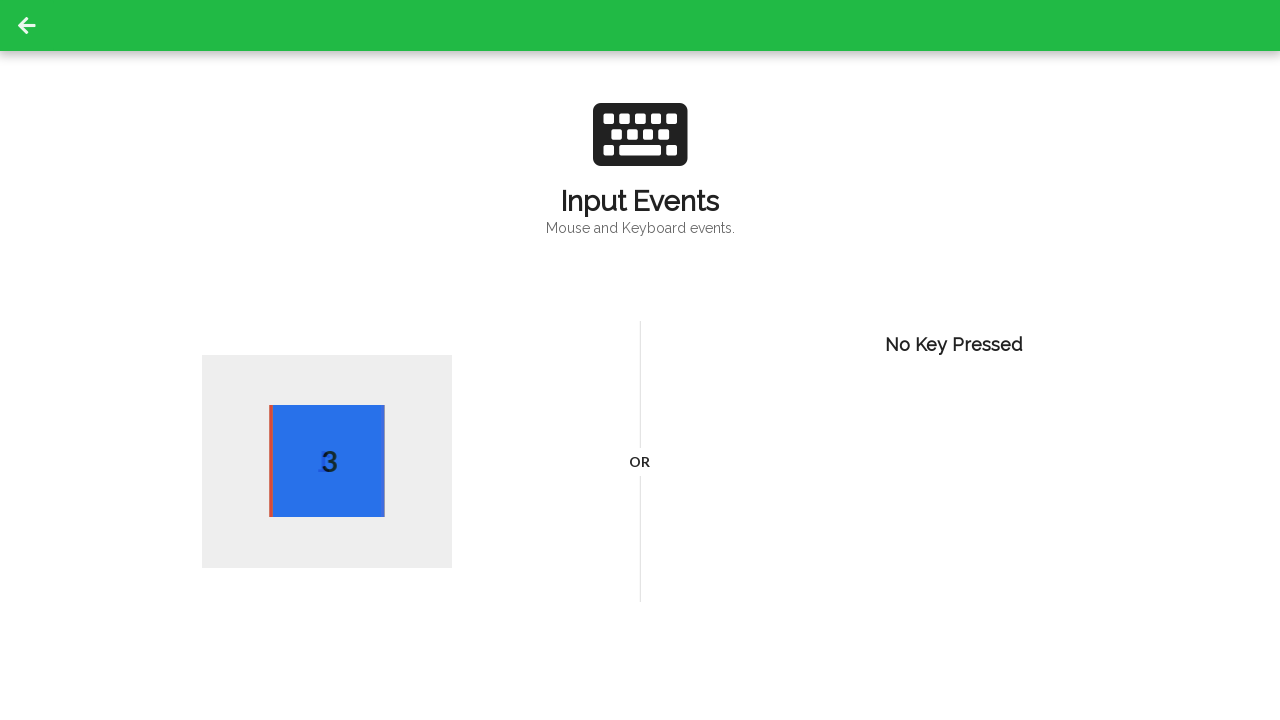

Waited 1000ms for right-click action to complete
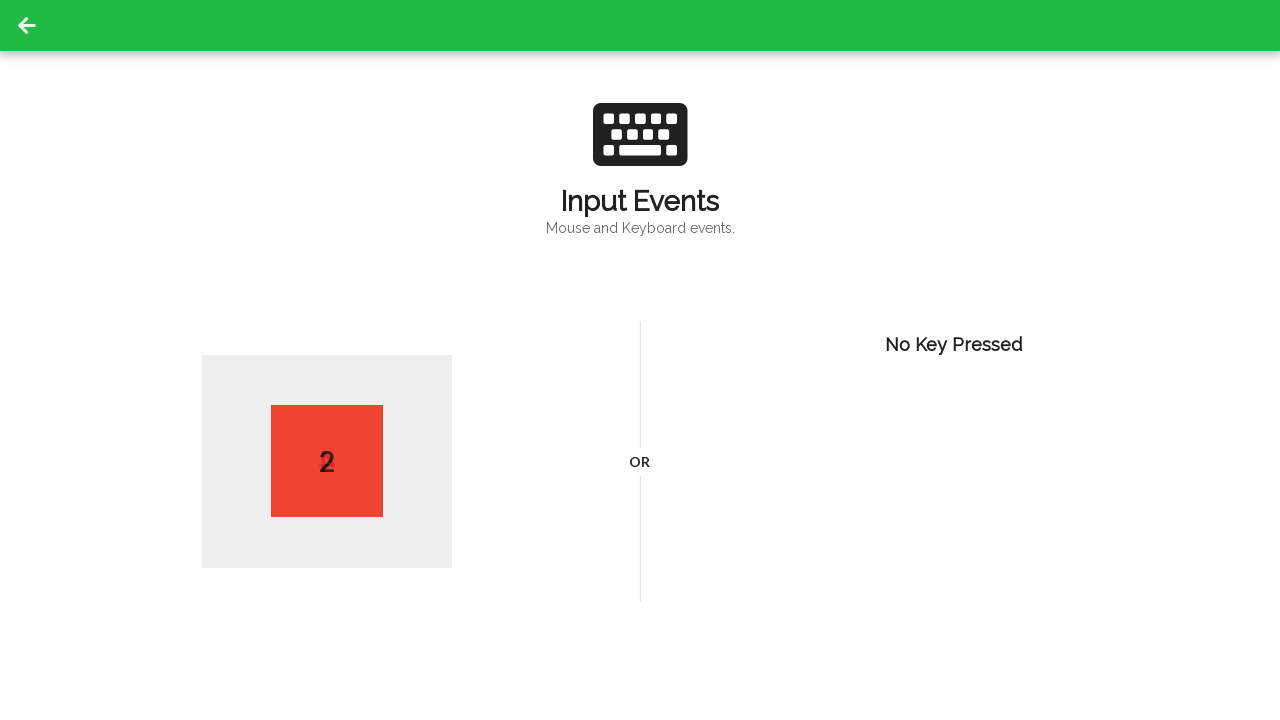

Located active element after right-click
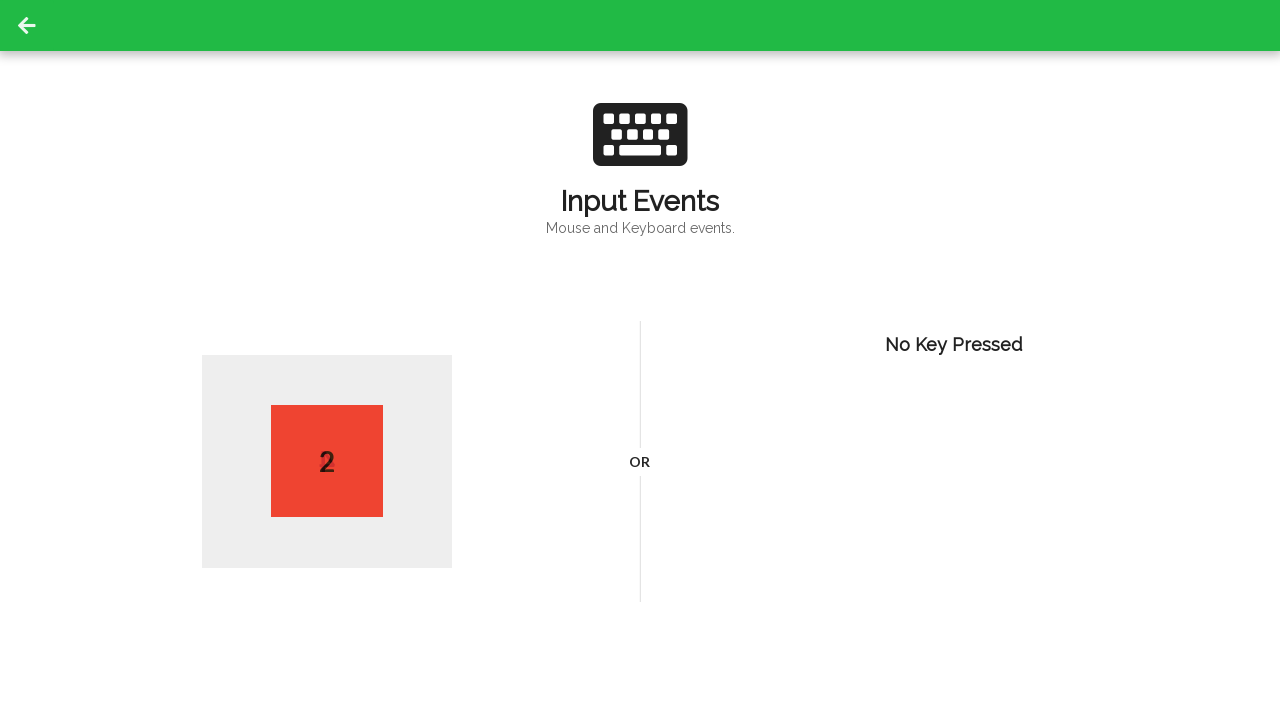

Active element appeared after right-click
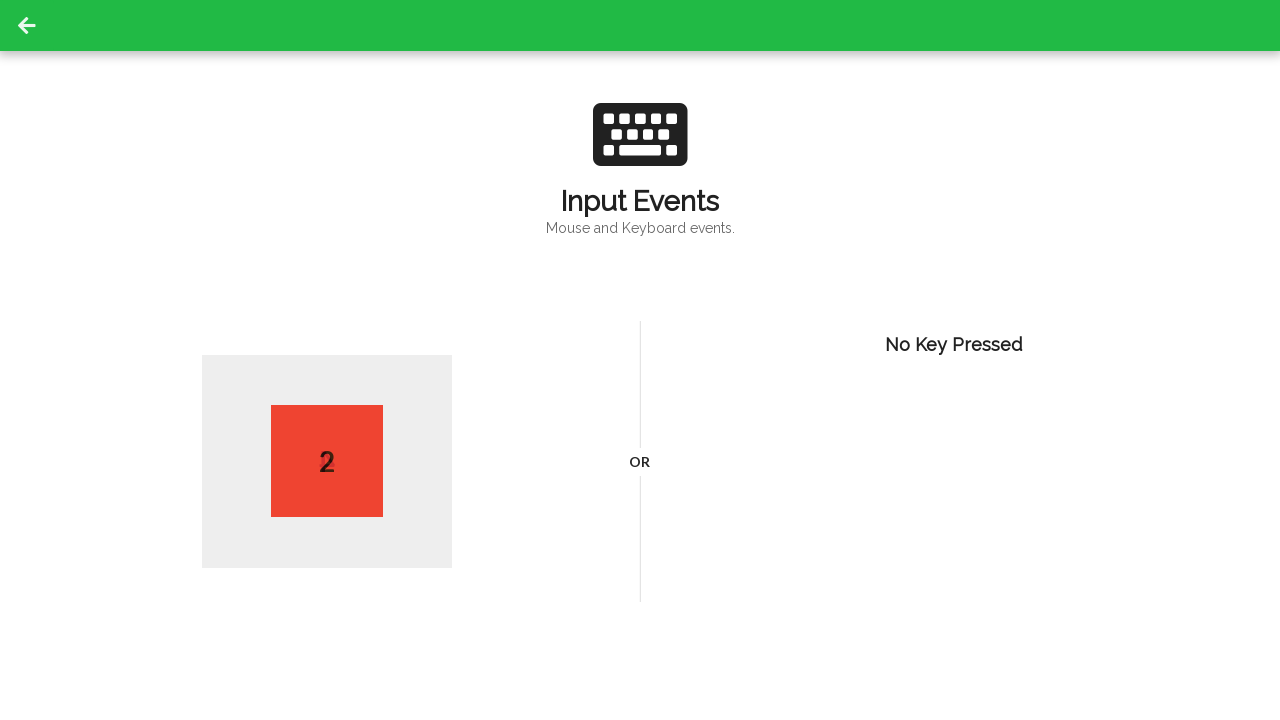

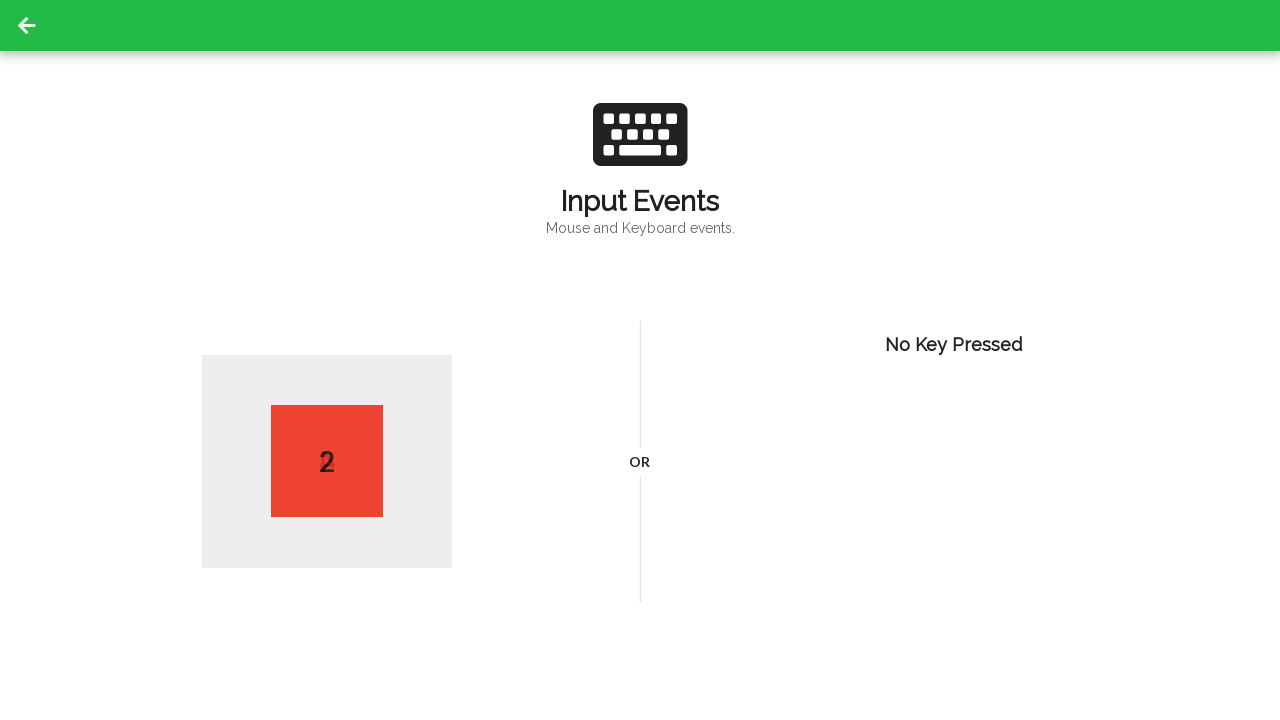